Tests the text box form on demoqa.com by filling in the username and email fields with generated data

Starting URL: https://demoqa.com/text-box

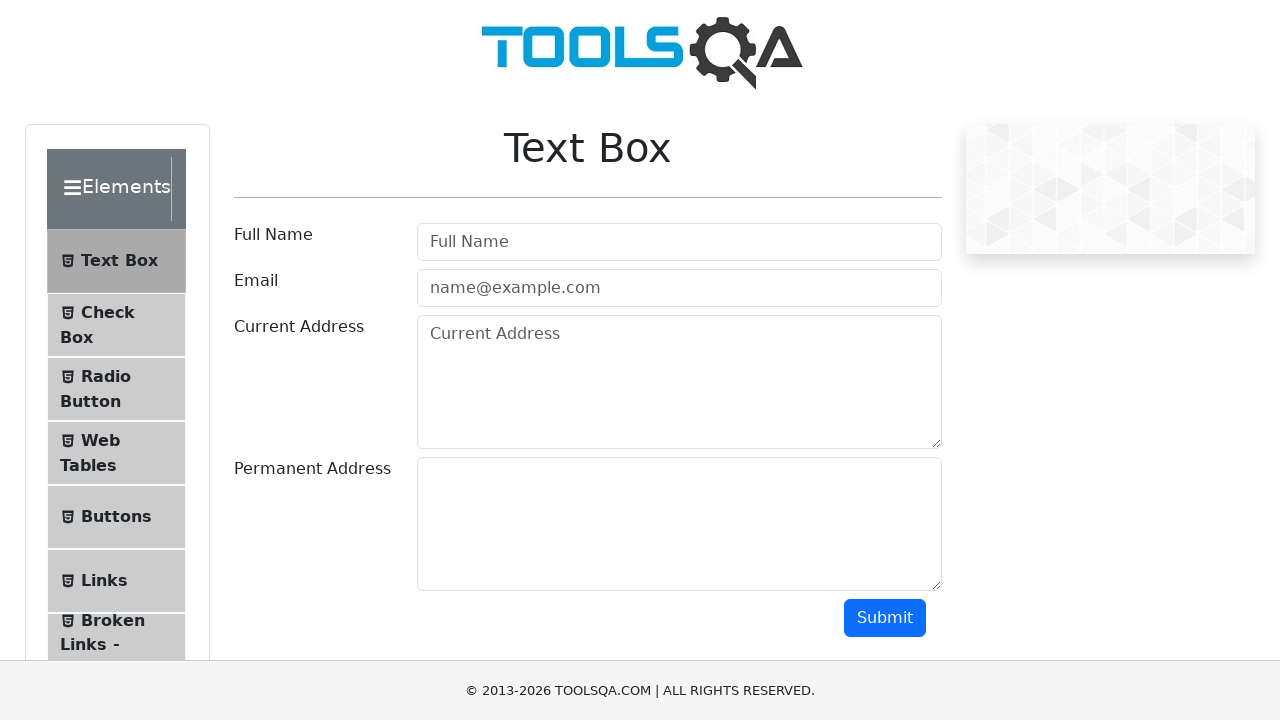

Filled username field with 'Marcus Johnson' on #userName
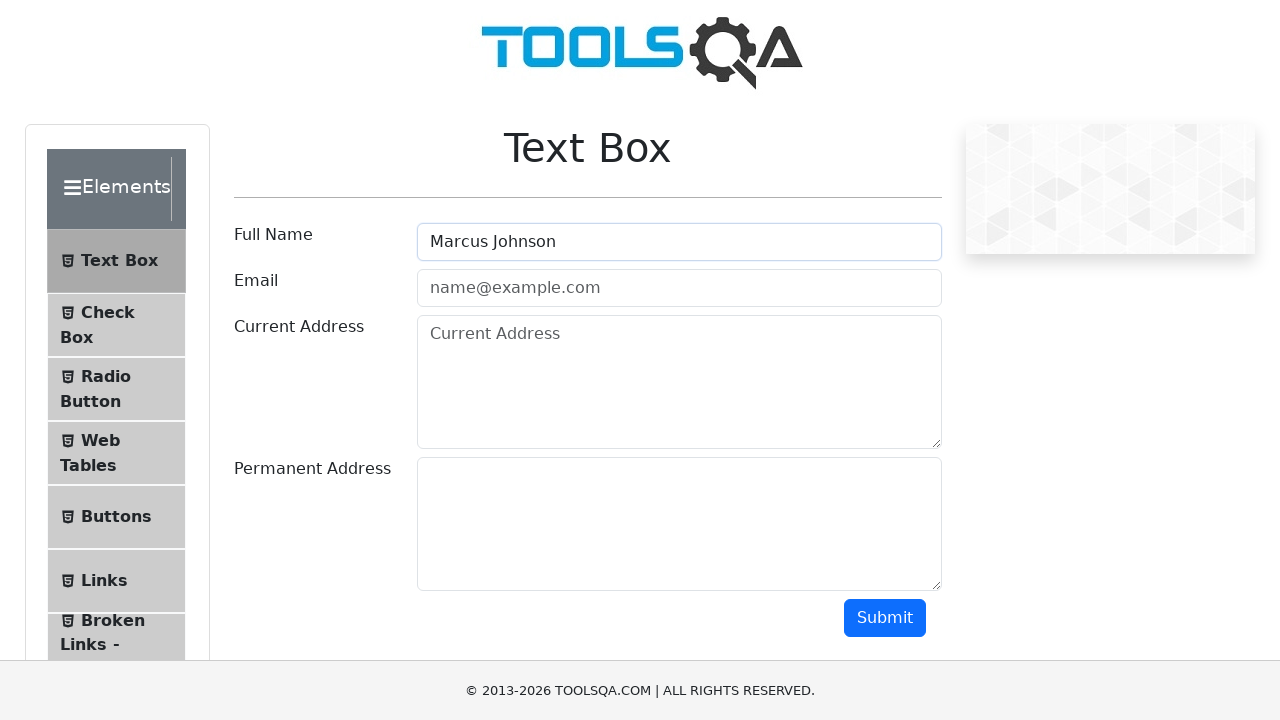

Filled email field with 'marcus.johnson87@example.com' on #userEmail
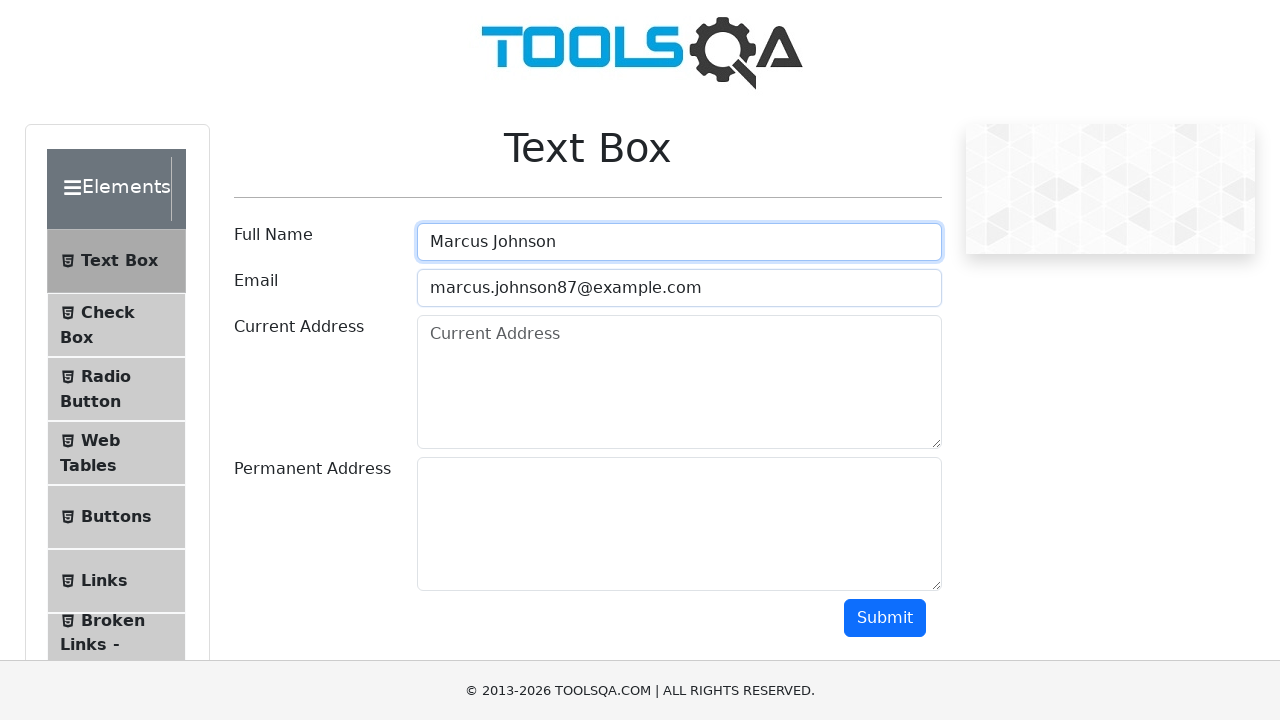

Waited 1 second to view the completed form
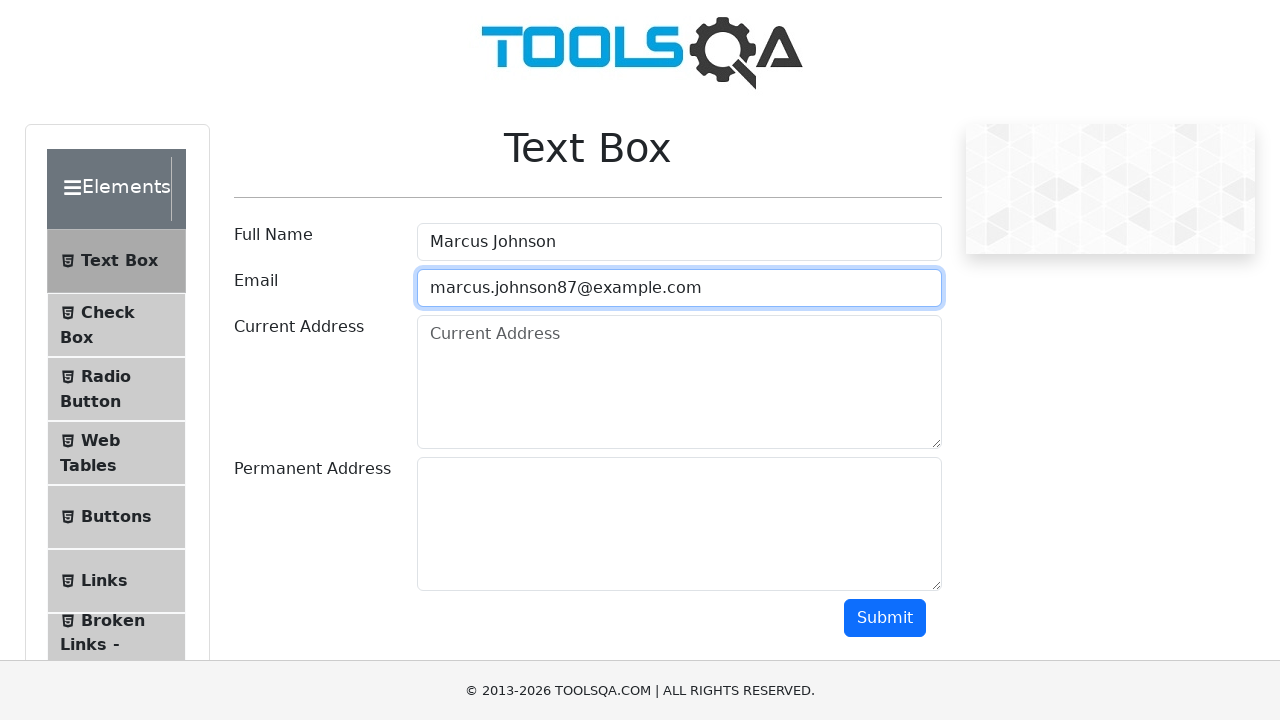

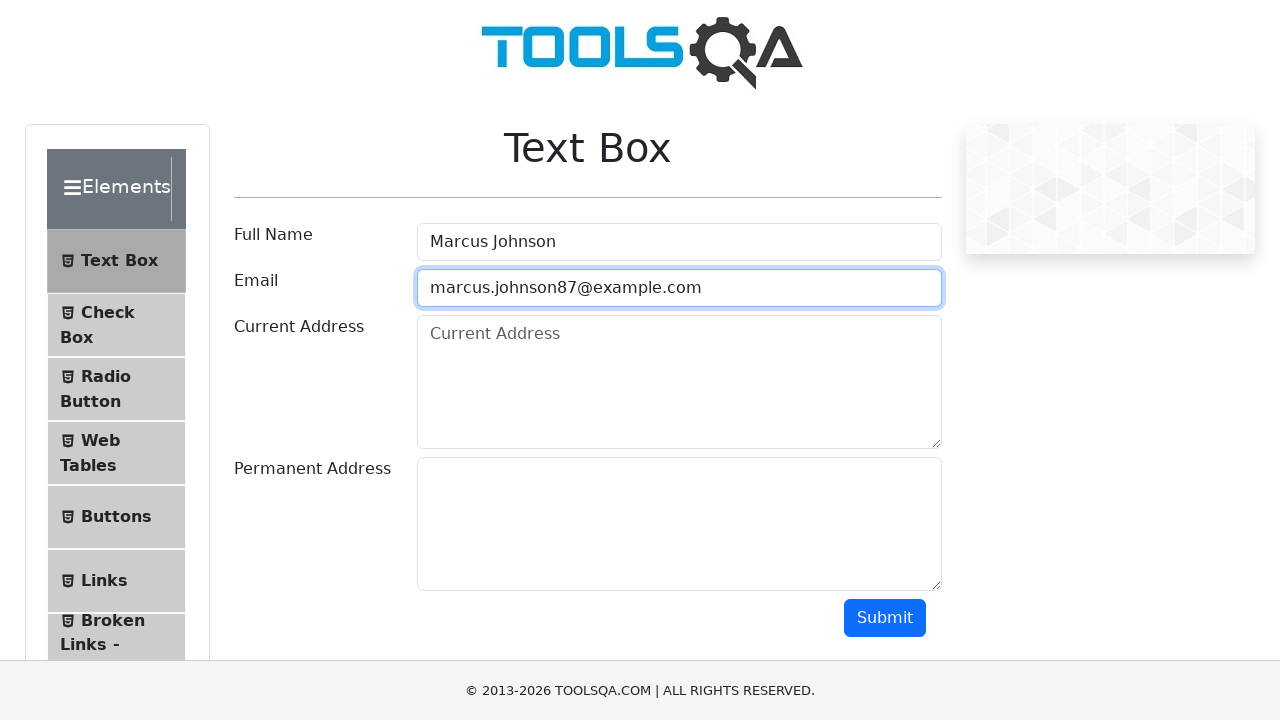